Tests the complete search flow on React.dev by opening the search modal, typing "custom hook", and clicking on the first search result to navigate to a new page.

Starting URL: https://react.dev

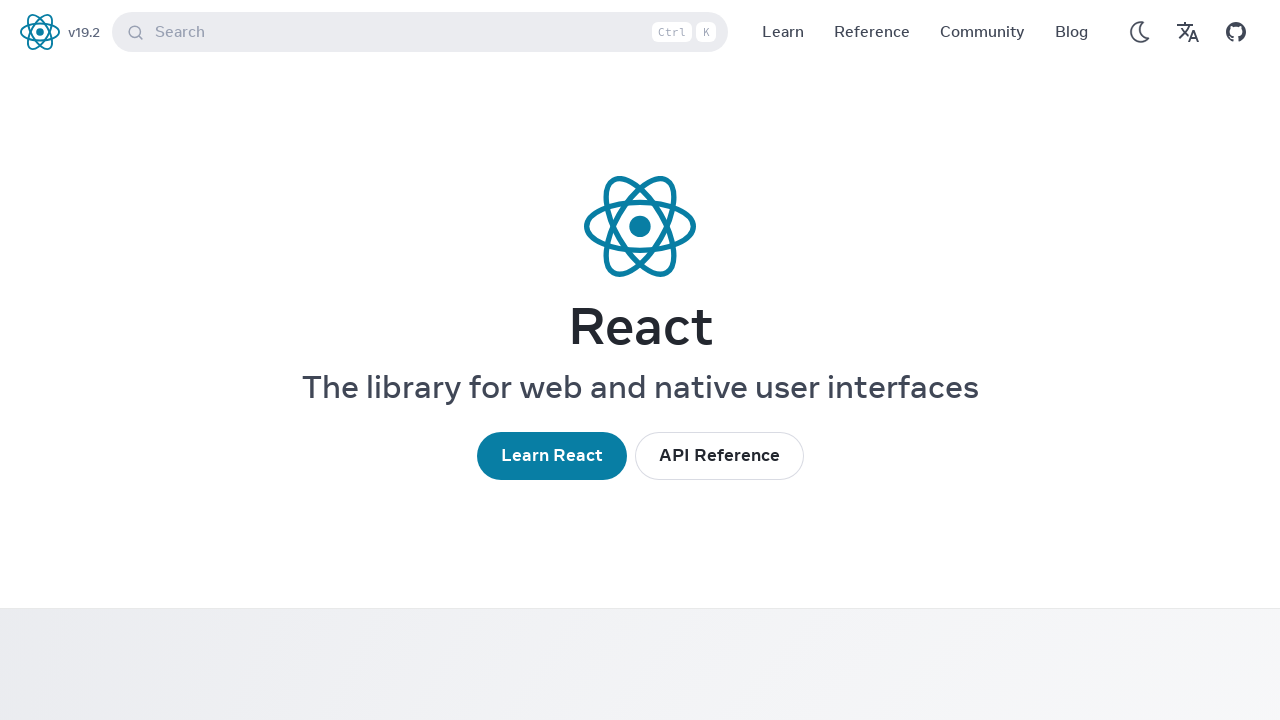

Waited for page to fully load (networkidle)
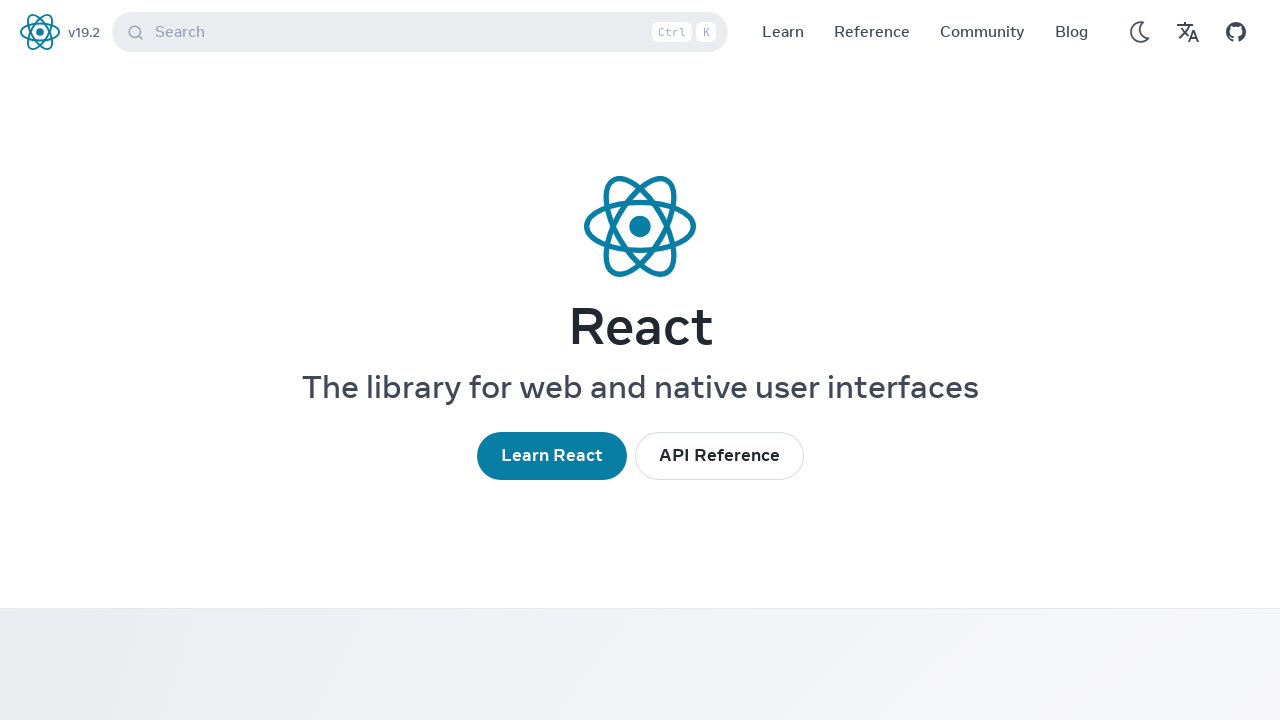

Clicked search button to open search modal at (420, 32) on button:has-text("Search"), .DocSearch-Button >> nth=0
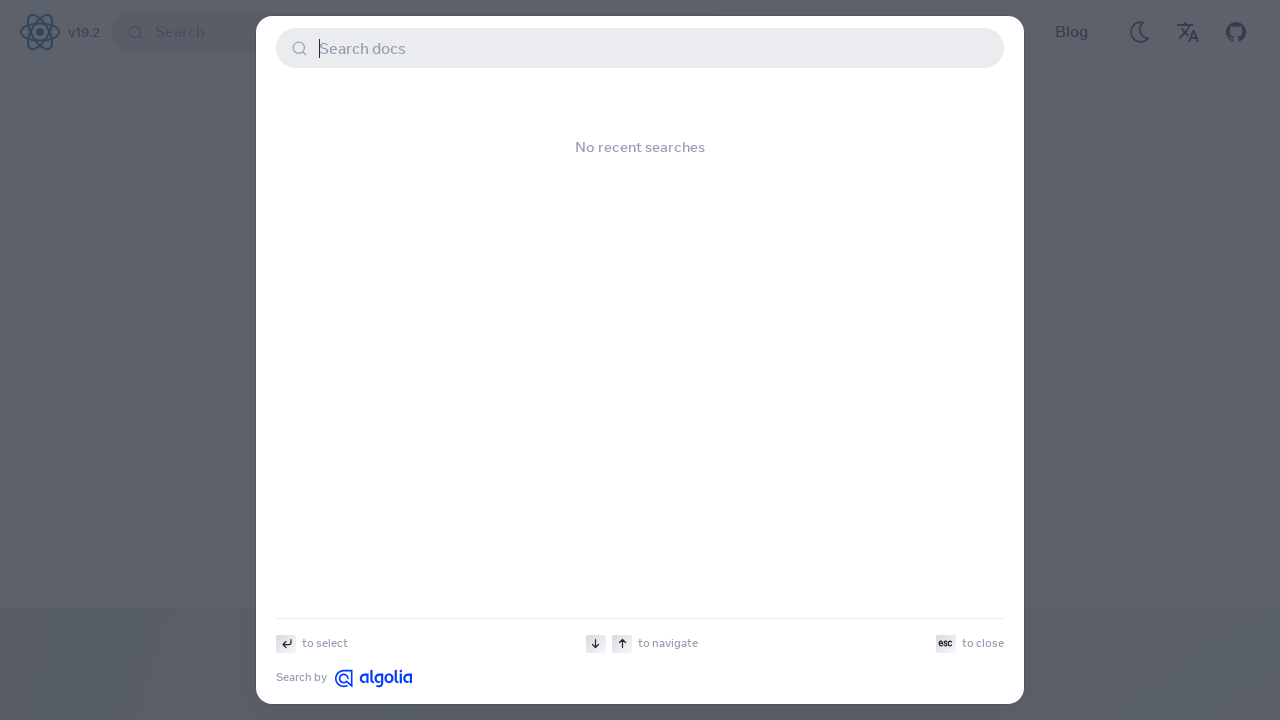

Search modal appeared and became visible
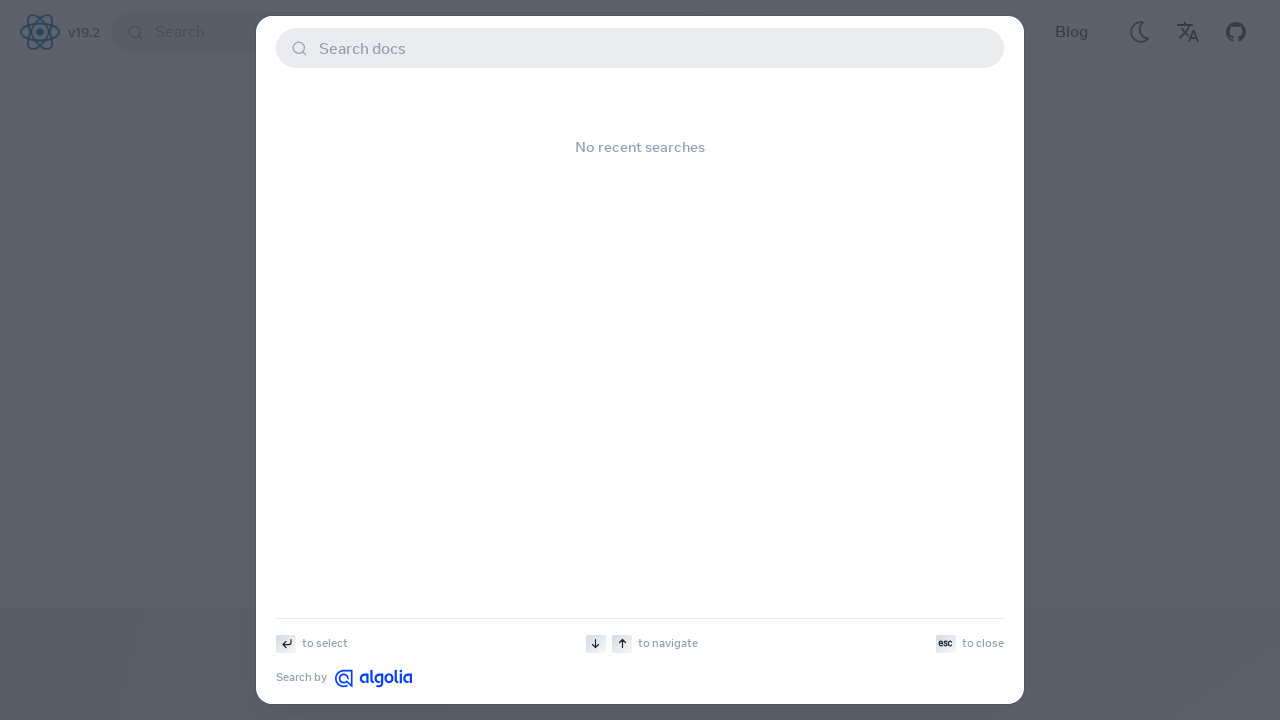

Typed 'custom hook' in the search input field on .DocSearch-Input, input[type="search"] >> nth=0
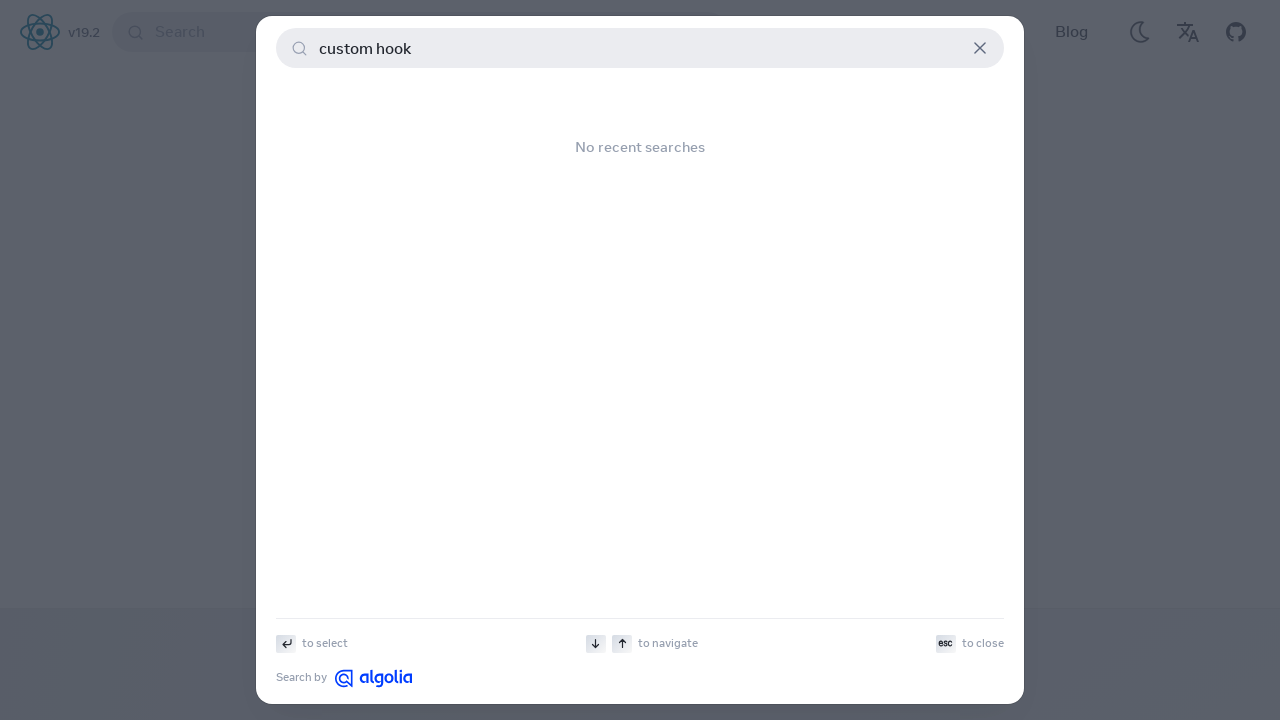

Waited 2 seconds for search results to populate
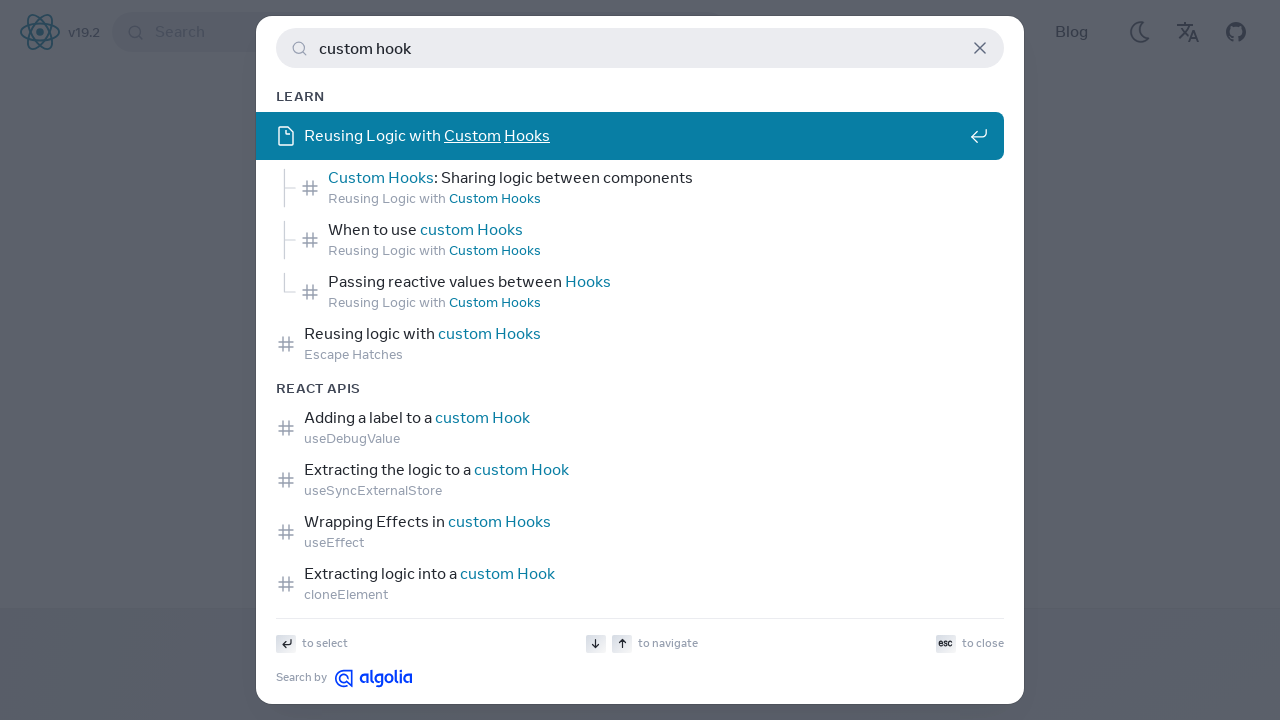

Clicked on the first search result for 'custom hook' at (630, 138) on .DocSearch-Hit, [id^="docsearch-item"] >> nth=0
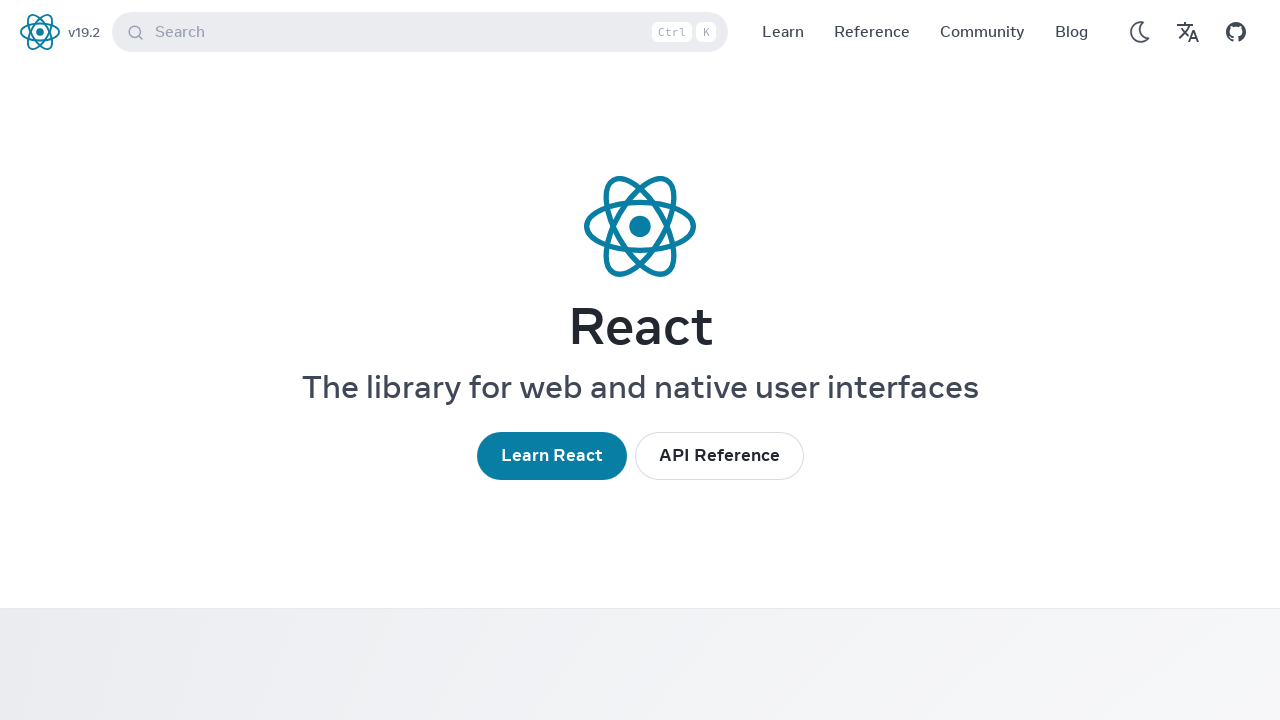

Navigated to search result page and waited for DOM to load
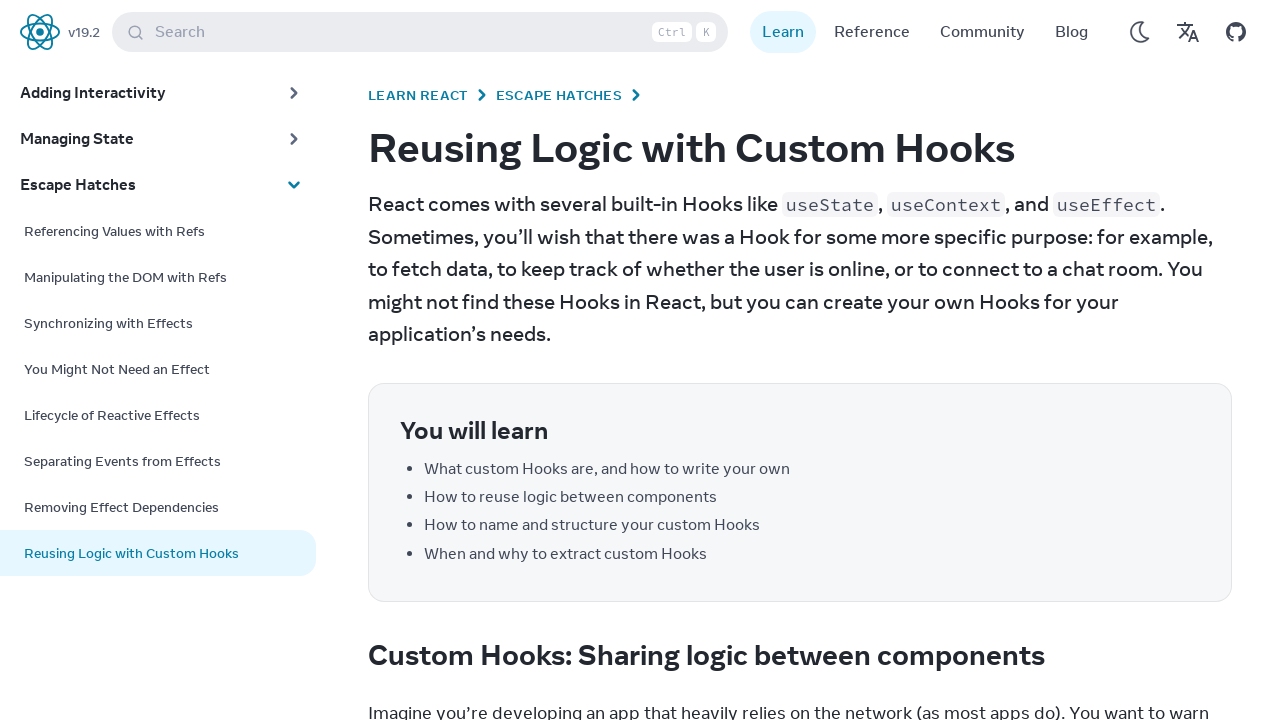

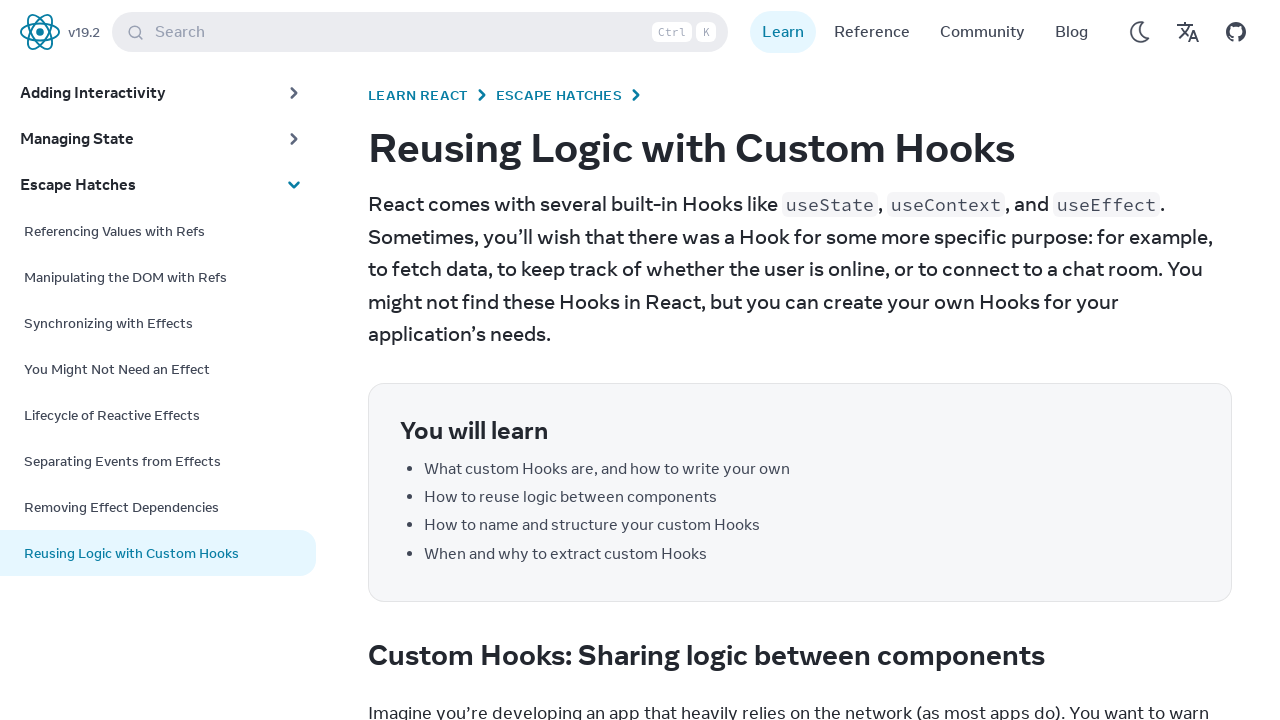